Tests opting out of A/B tests by adding an opt-out cookie before visiting the A/B test page, then navigating to verify the opt-out is in effect.

Starting URL: http://the-internet.herokuapp.com

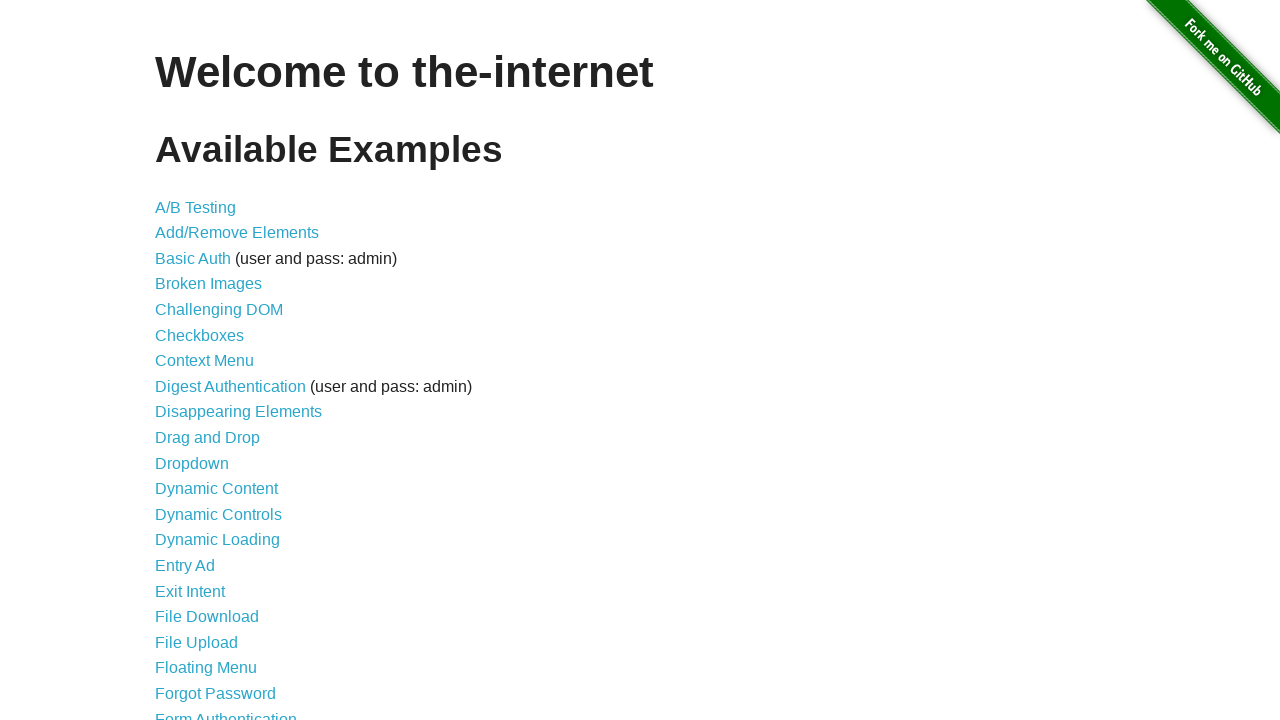

Added optimizelyOptOut cookie to context before visiting page
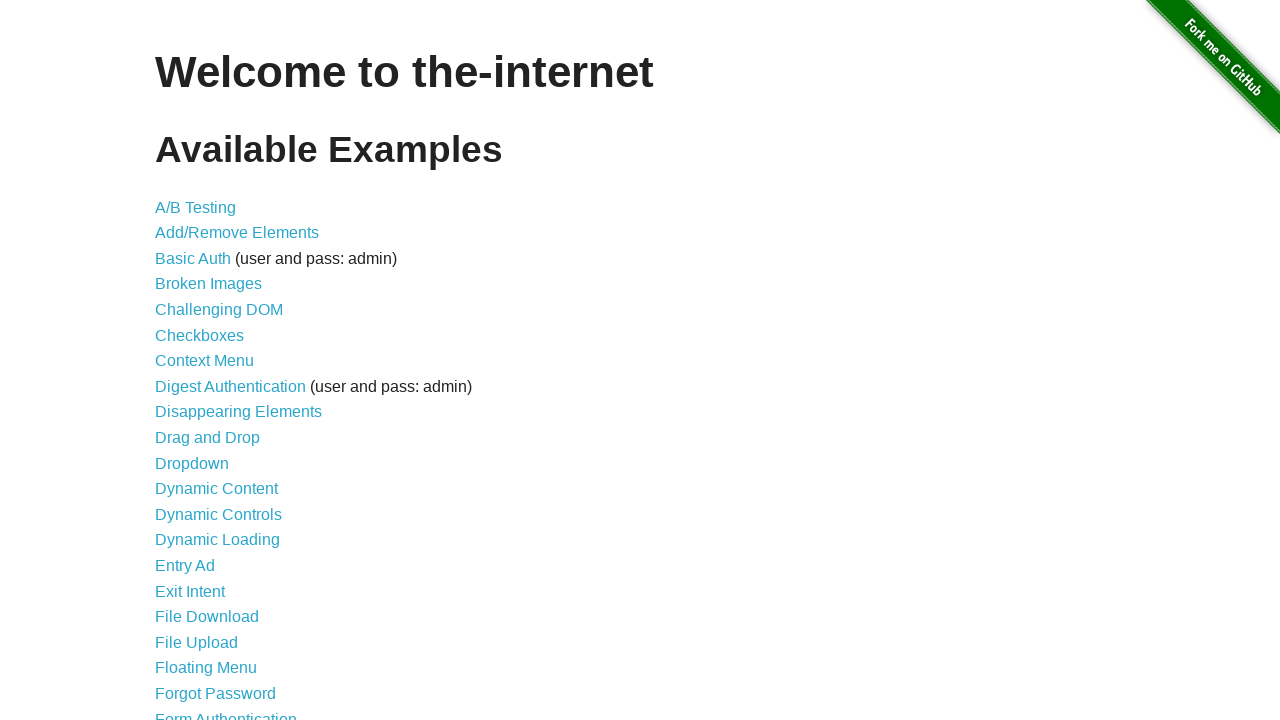

Navigated to A/B test page at /abtest
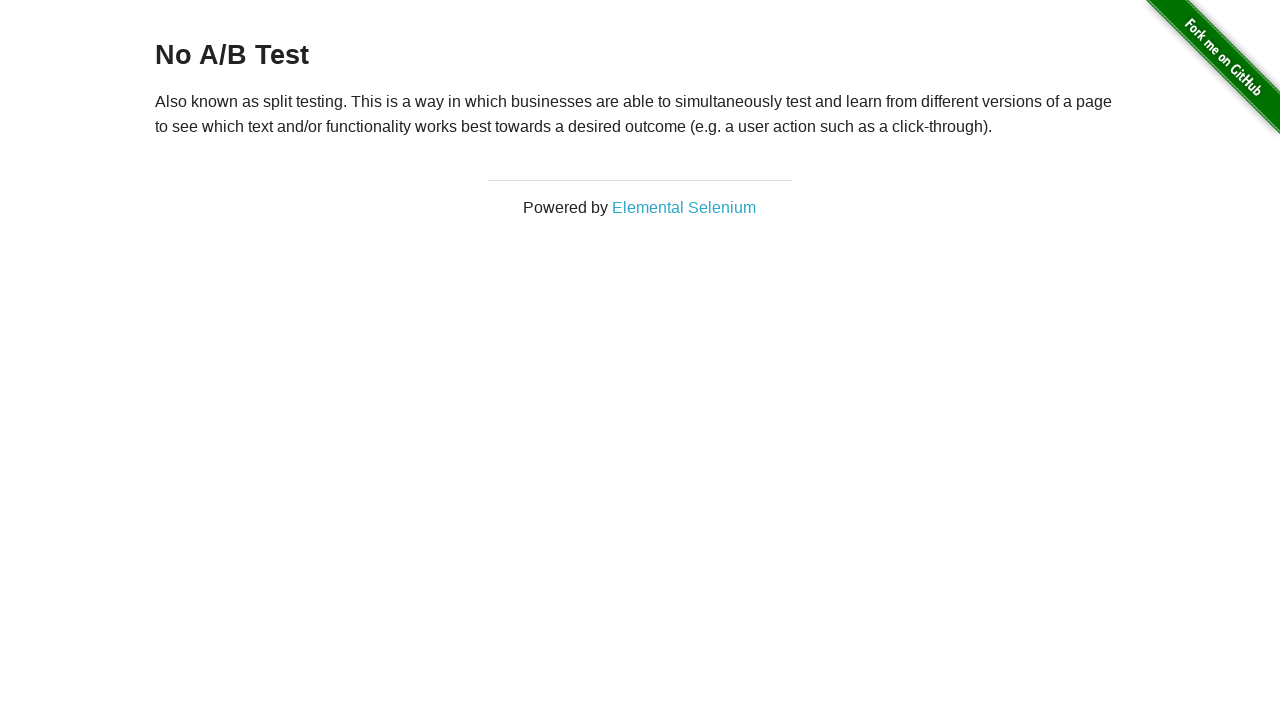

A/B test page heading loaded, opt-out cookie is in effect
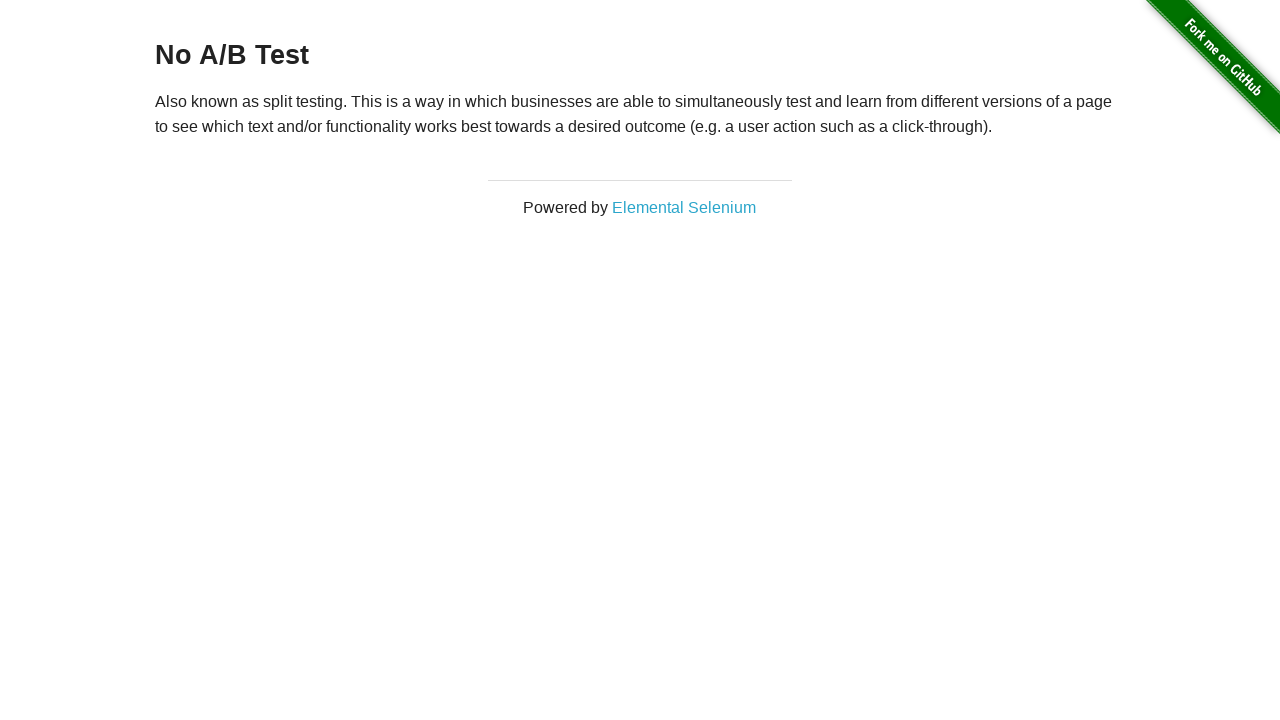

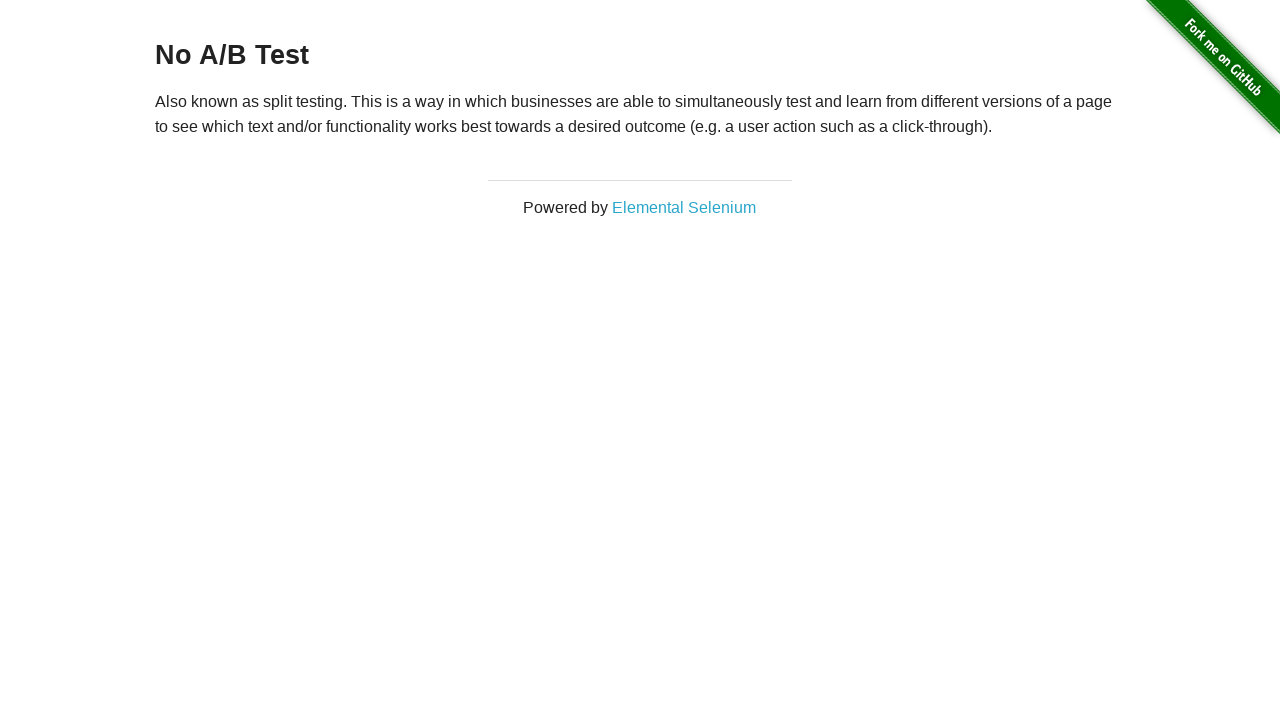